Navigates to Apple's homepage and maximizes the browser window, verifying the page loads successfully.

Starting URL: https://www.apple.com/

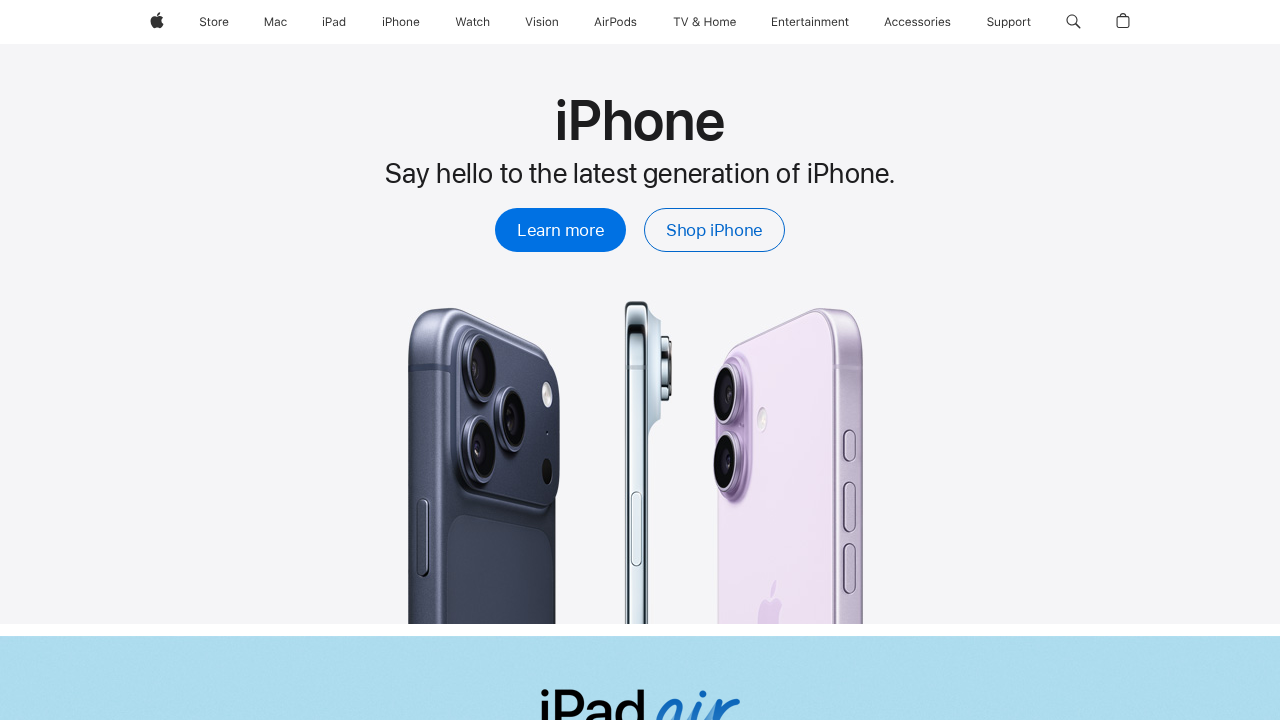

Navigated to Apple's homepage
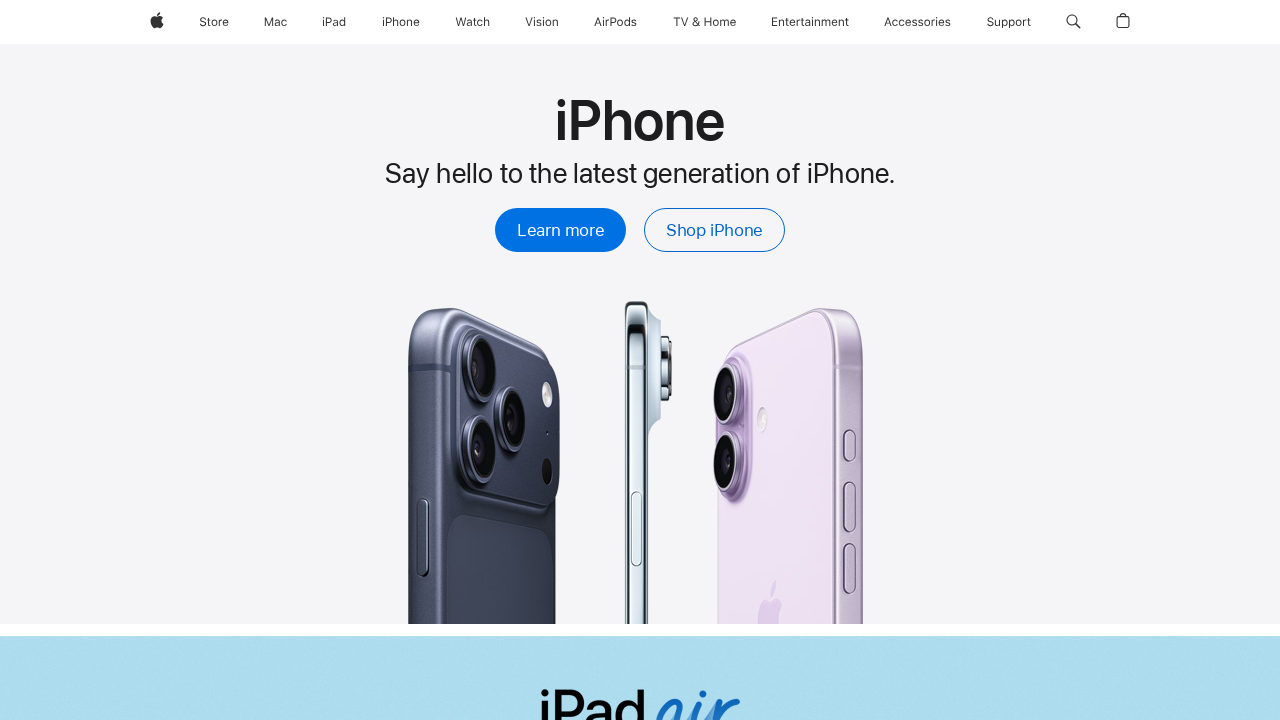

Maximized browser window to 1920x1080
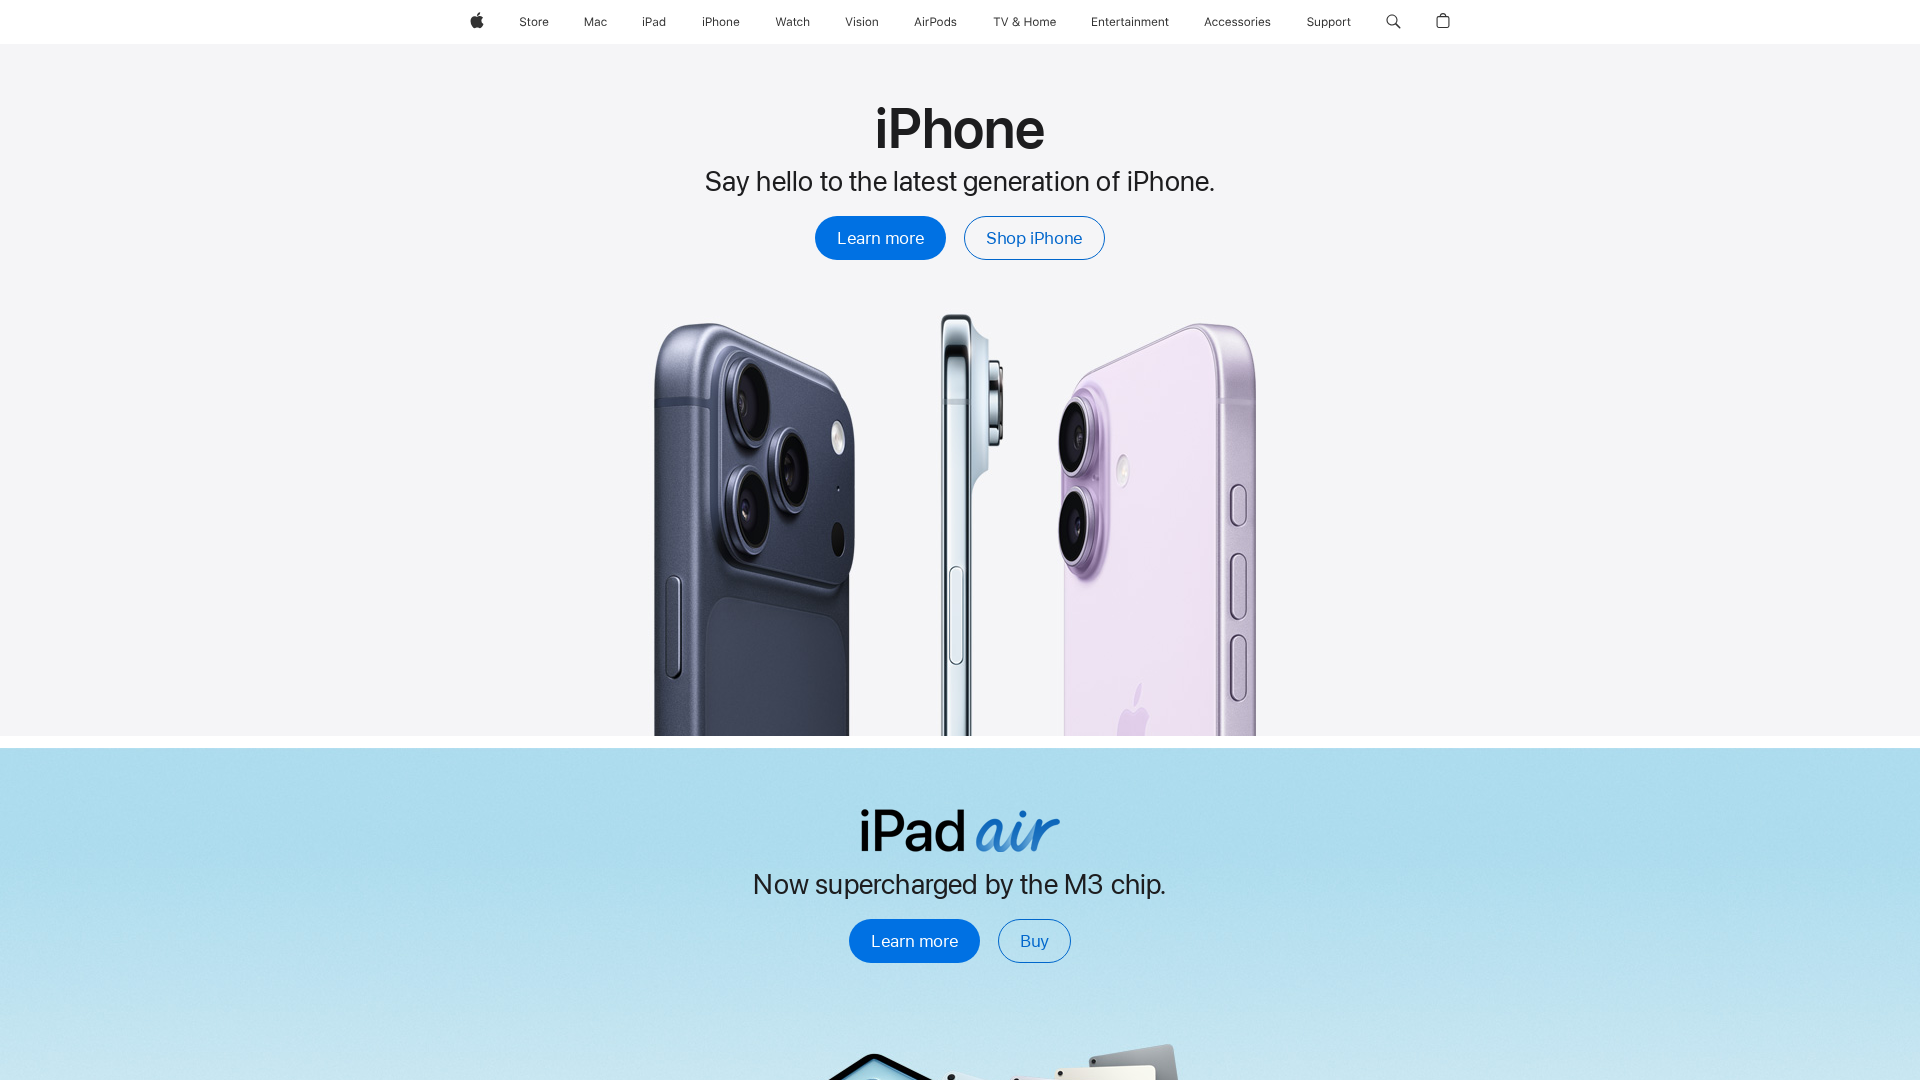

Page loaded successfully - DOM content ready
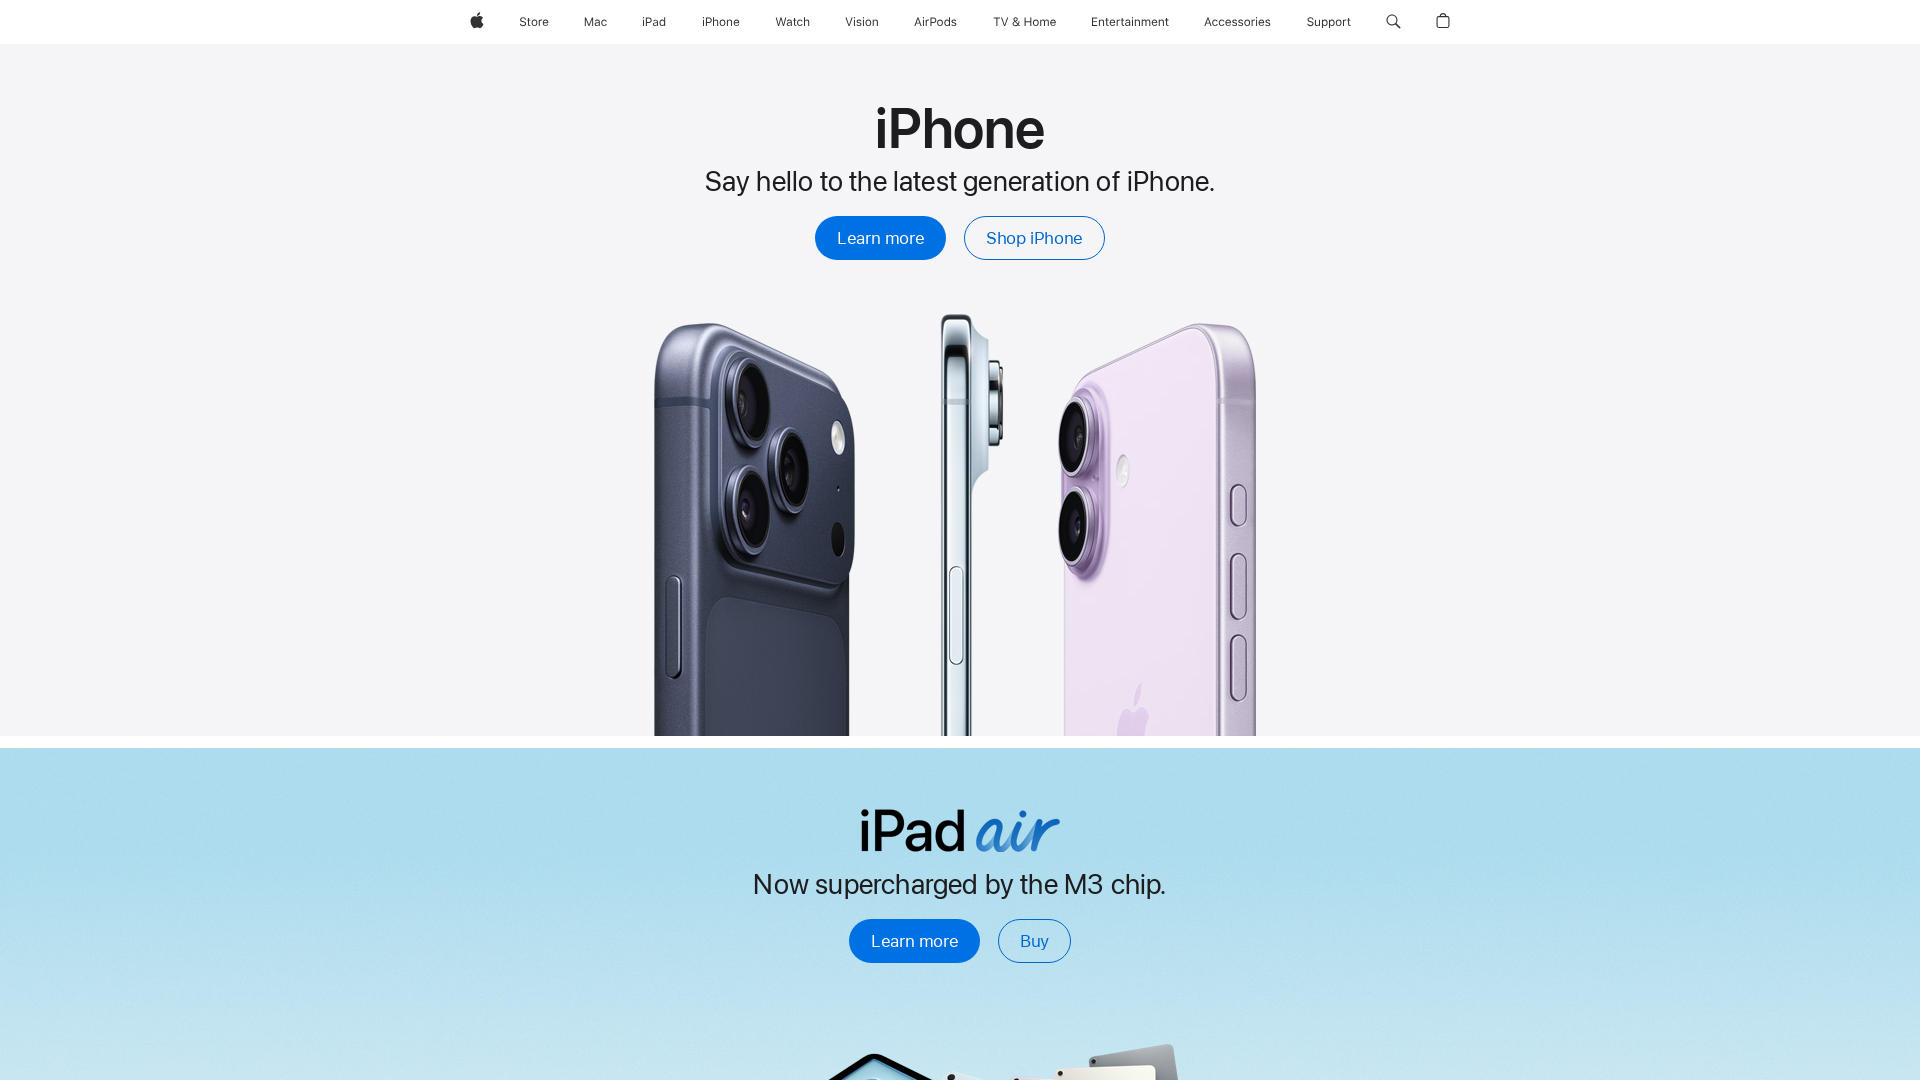

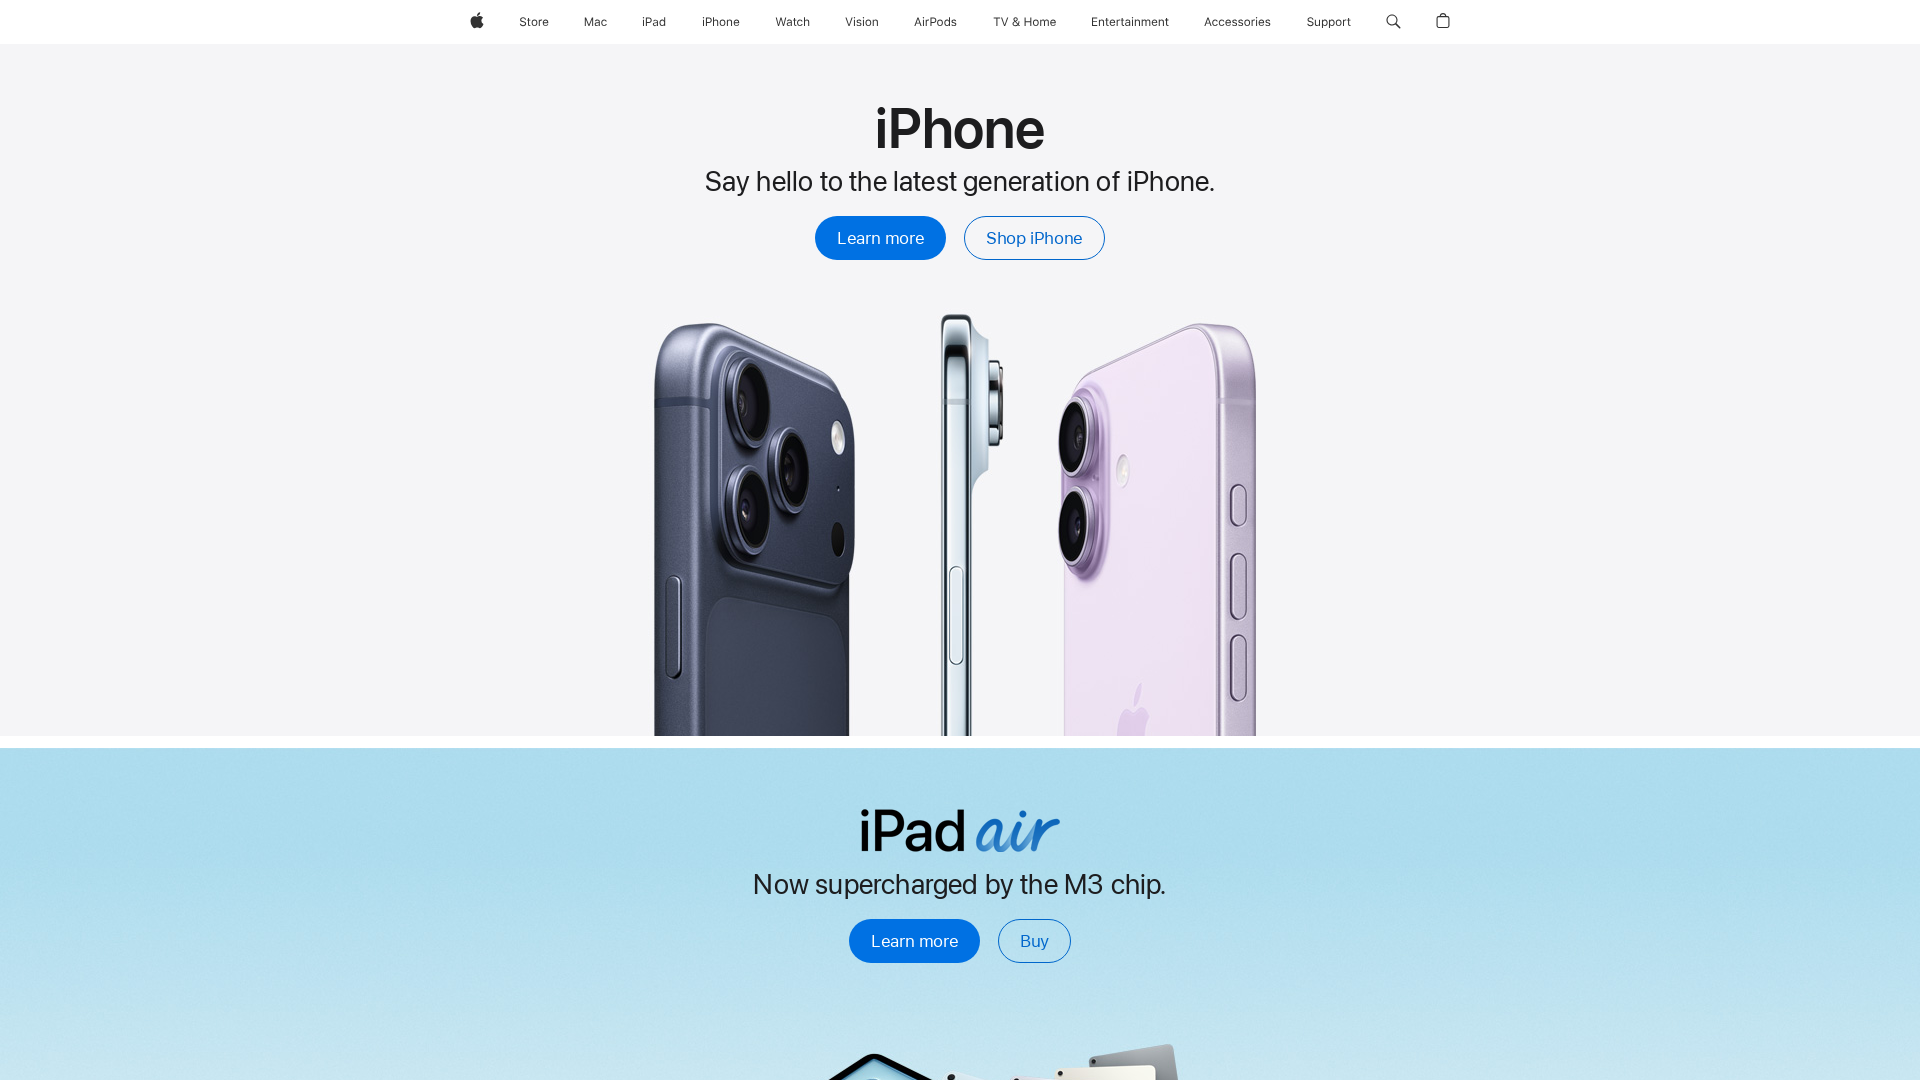